Tests multi-select dropdown functionality by selecting multiple options using different selection methods (by index, by value, and by visible text)

Starting URL: https://www.letskodeit.com/practice

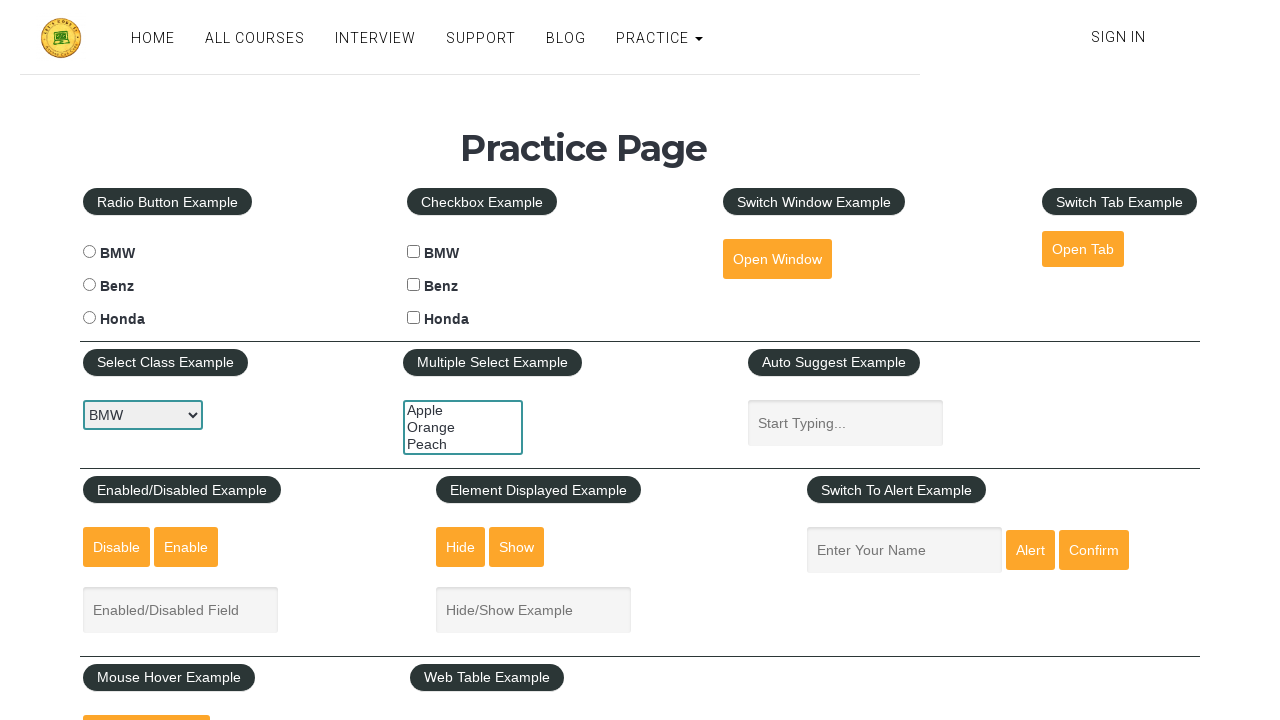

Located multi-select dropdown element
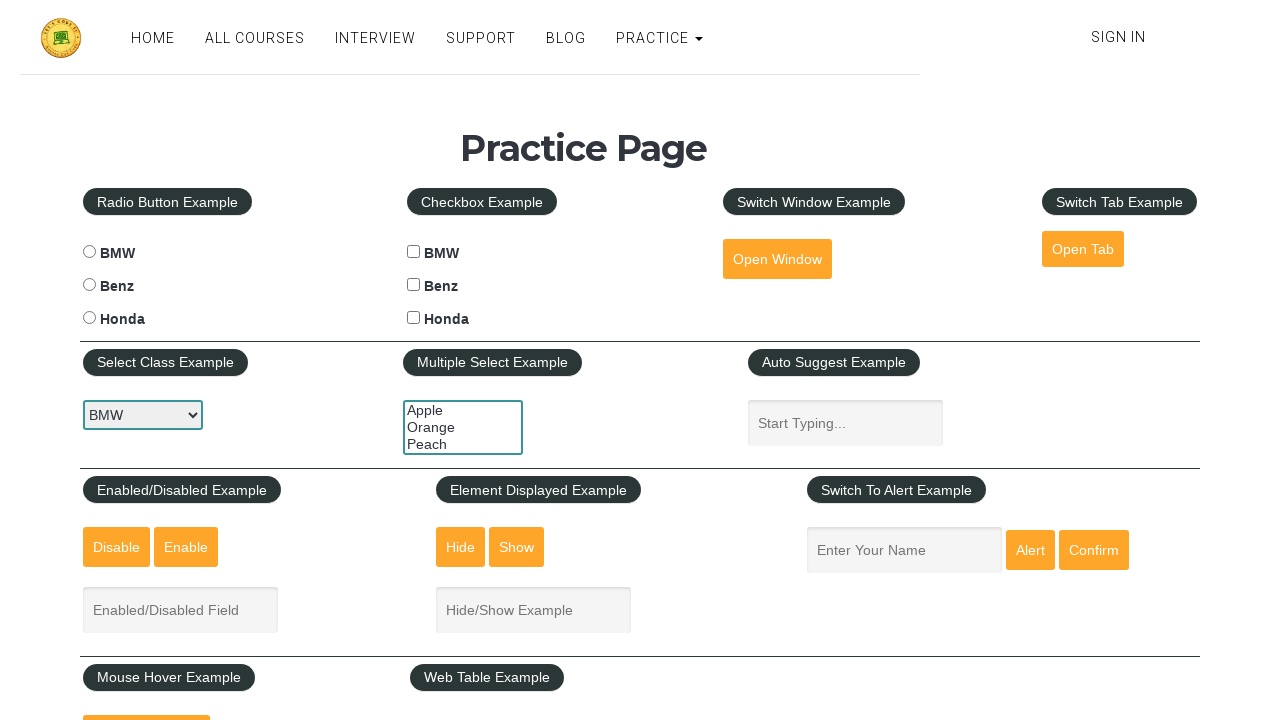

Selected first option by index (index 0) on #multiple-select-example
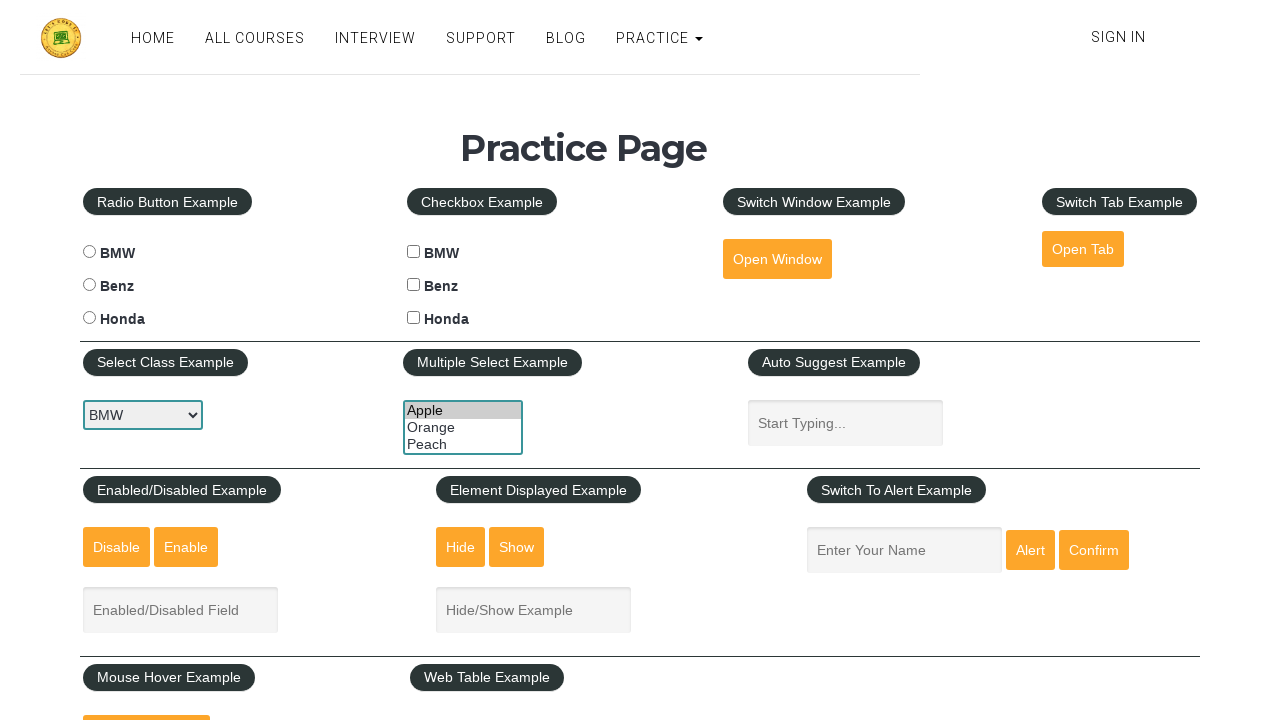

Selected orange option by value on #multiple-select-example
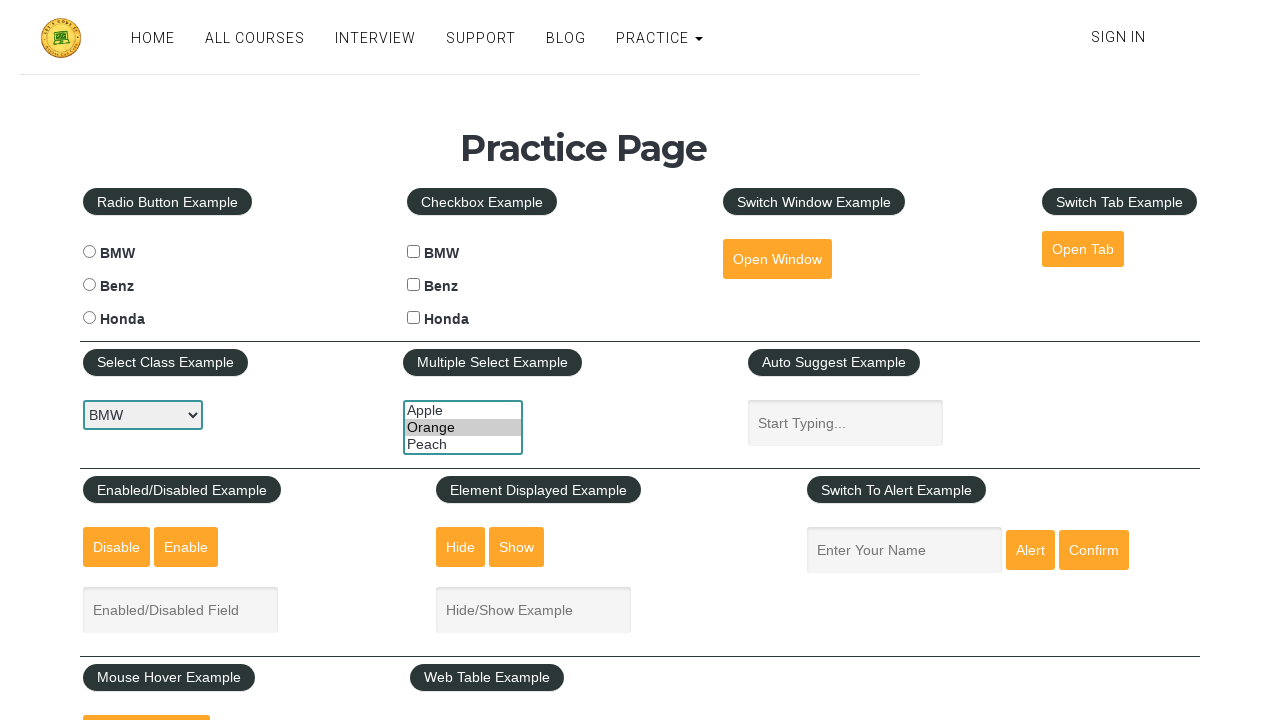

Selected Peach option by visible text on #multiple-select-example
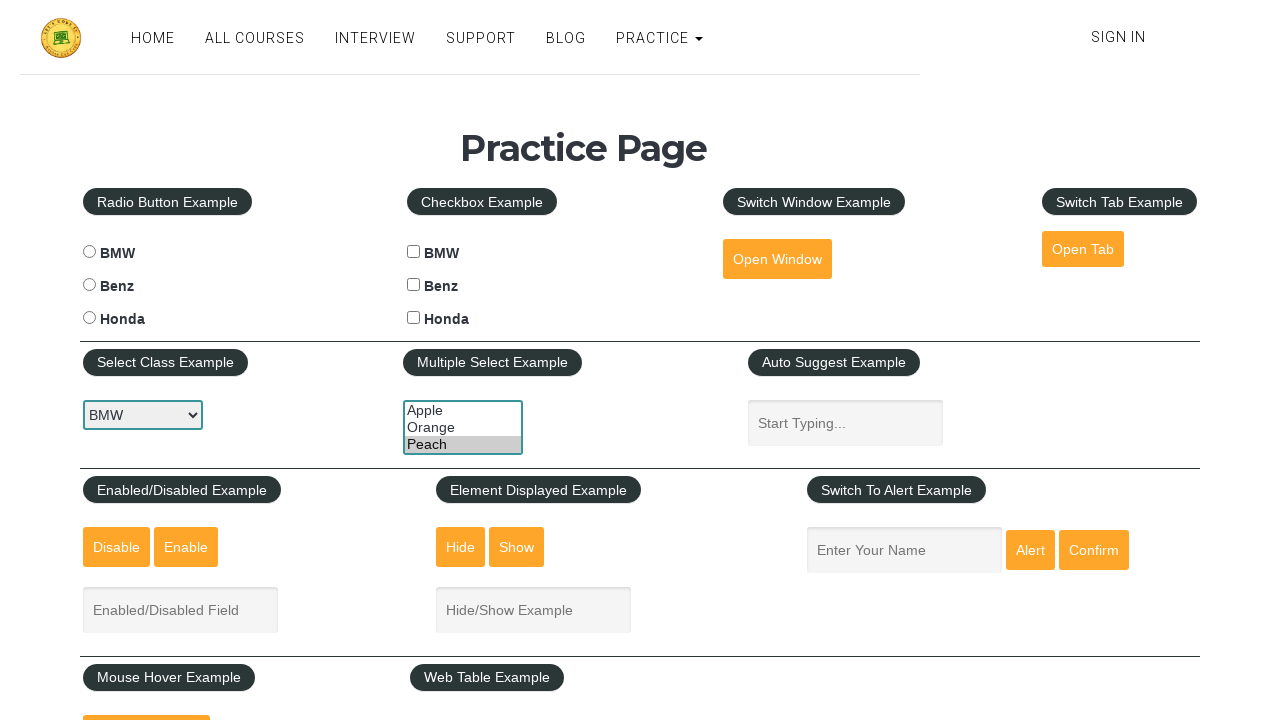

Verified multi-select dropdown is visible
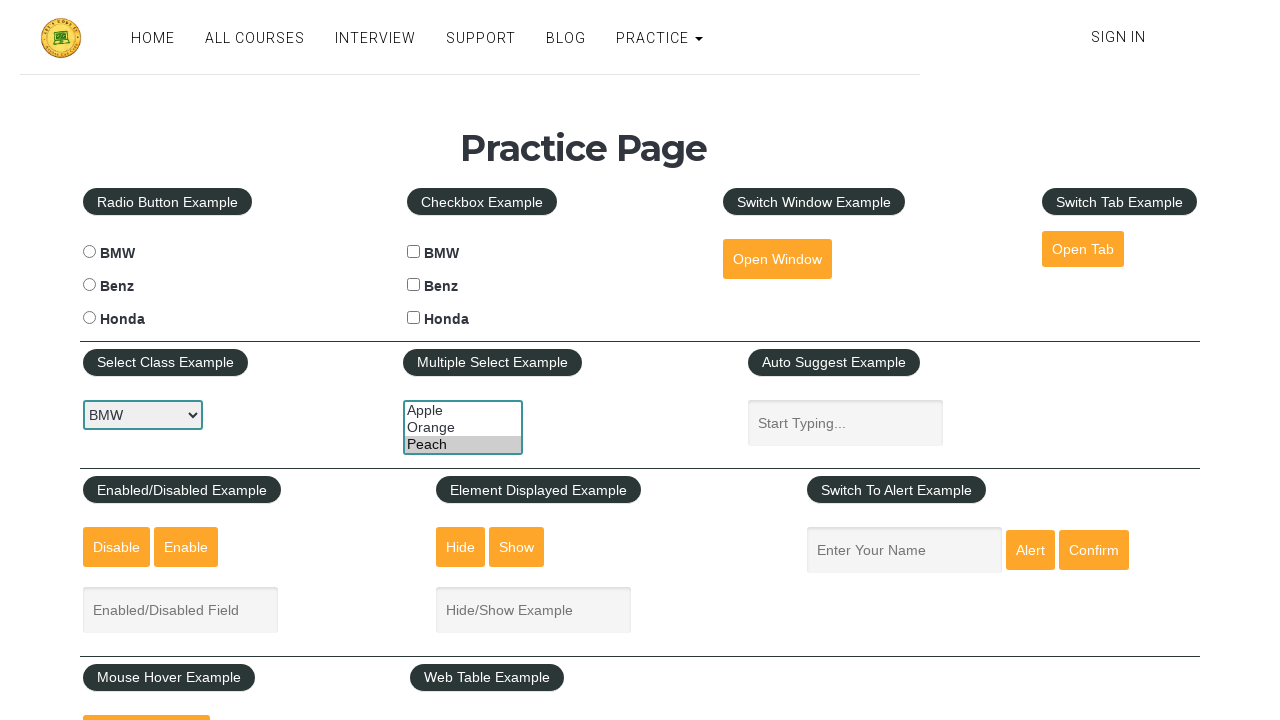

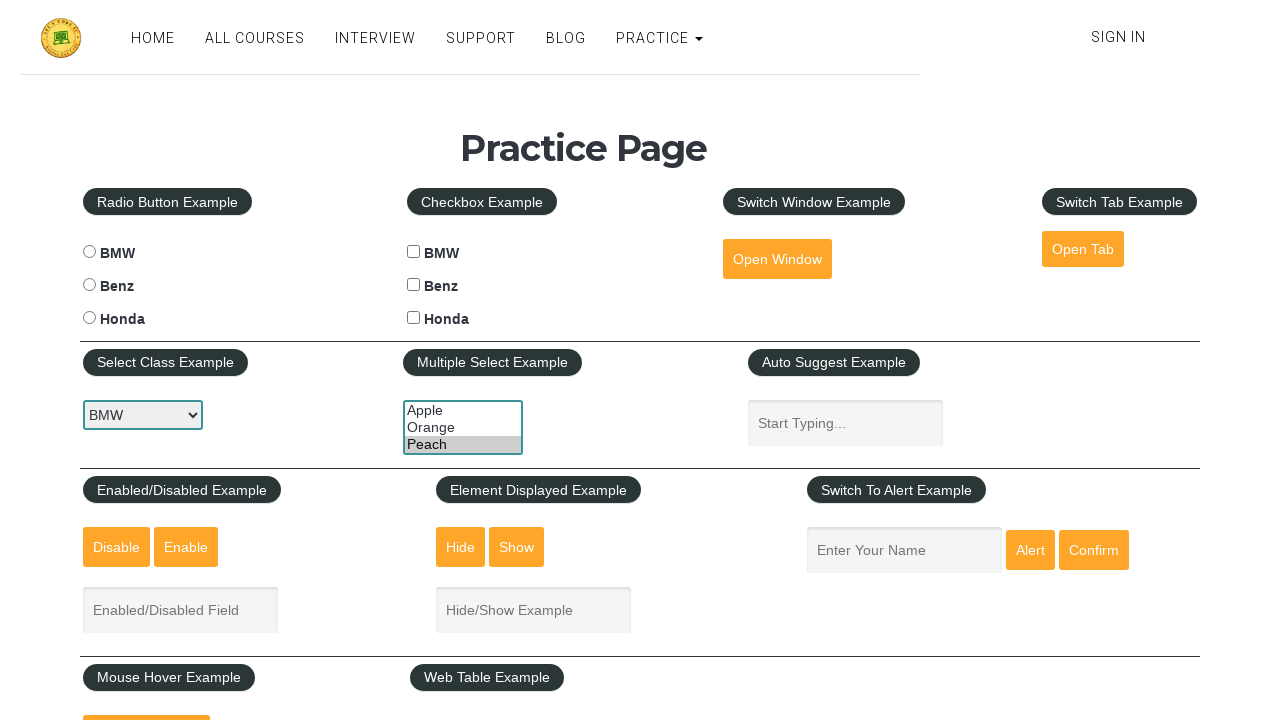